Tests navigation on CoWIN website by clicking FAQ and Partners links, then handles multiple browser windows by switching between them and closing secondary windows while keeping the main window open.

Starting URL: https://www.cowin.gov.in/

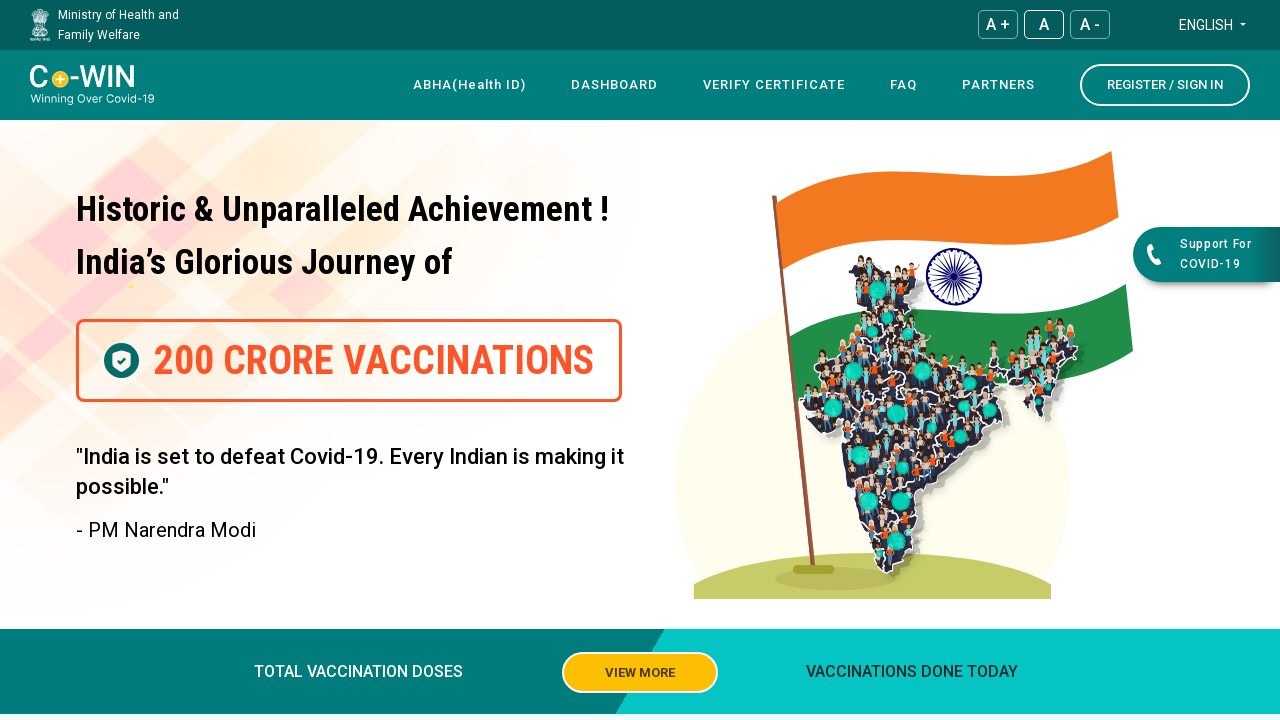

Waited for page to load (networkidle state)
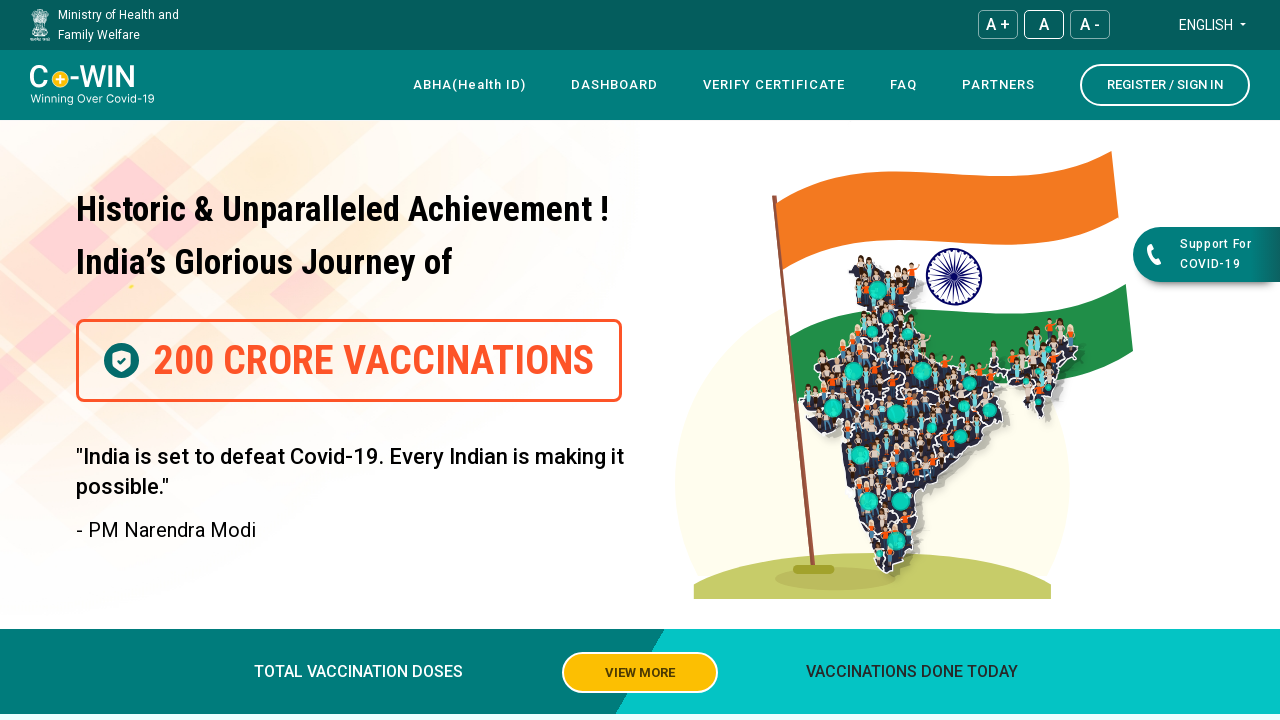

Clicked on FAQ link at (904, 85) on xpath=//a[contains(text(), "FAQ")]
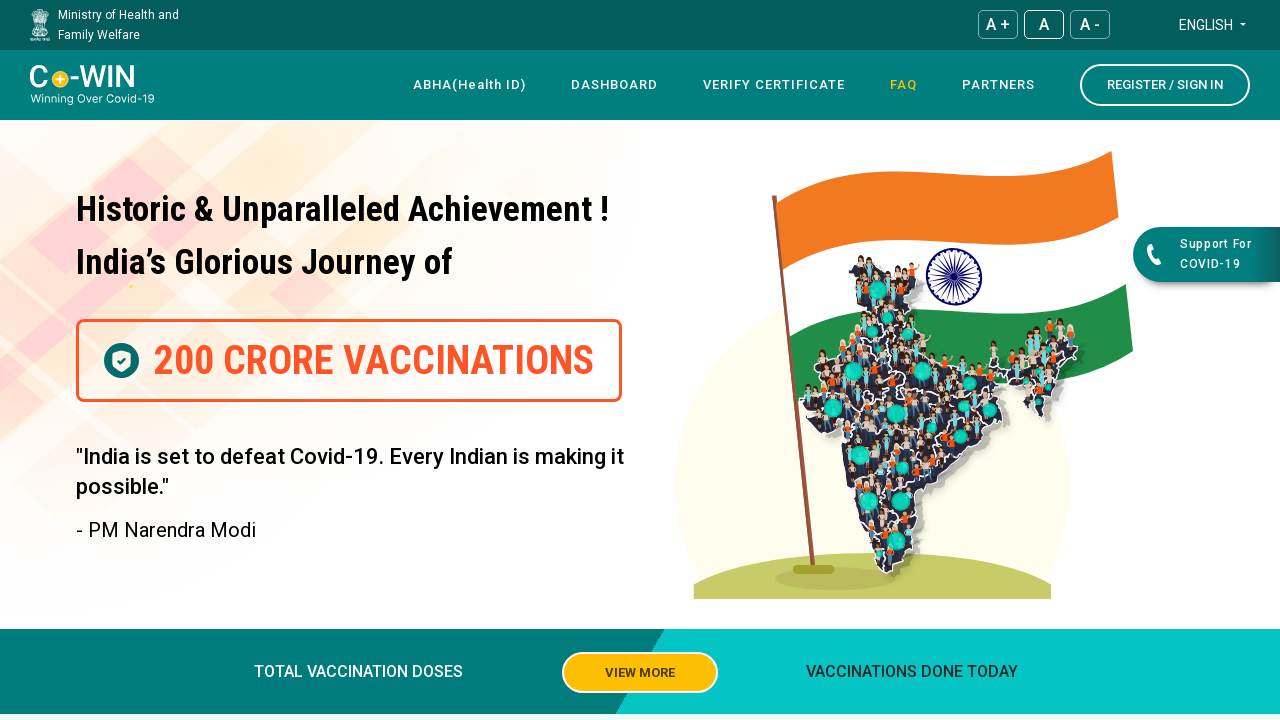

Clicked on Partners link at (998, 85) on xpath=//a[contains(text(), "Partners")]
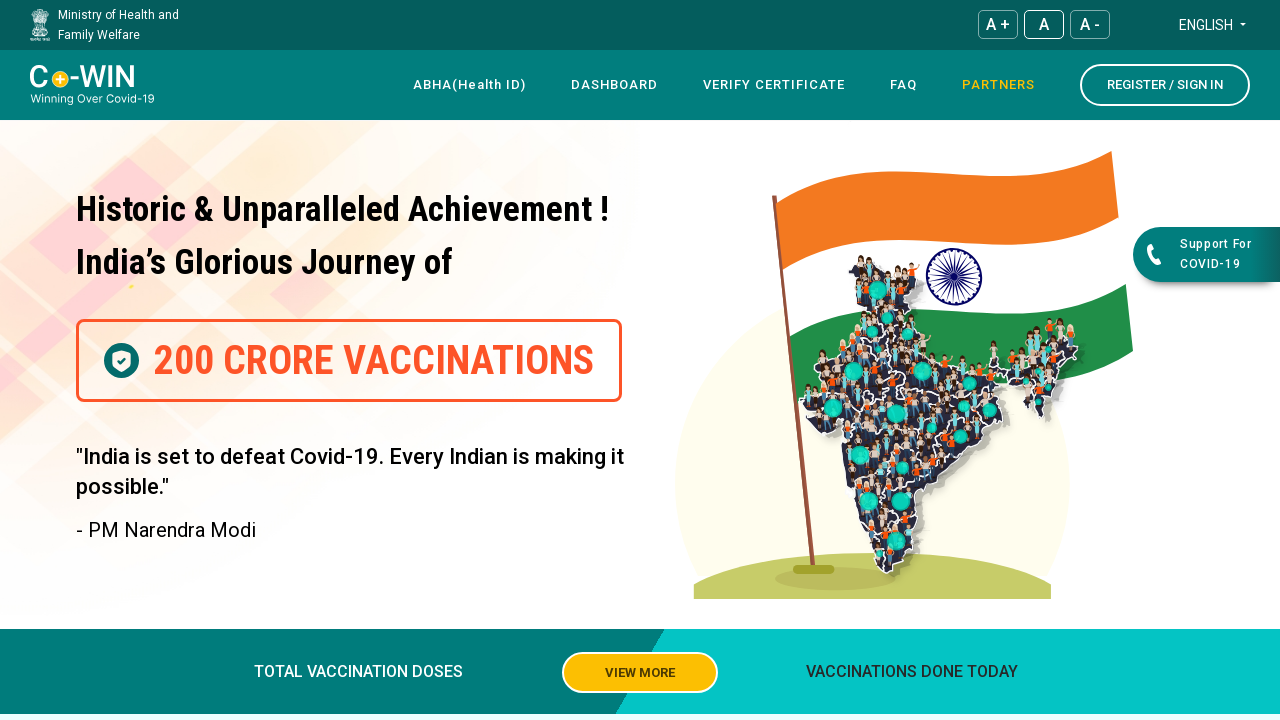

Waited 3 seconds for new windows/tabs to open
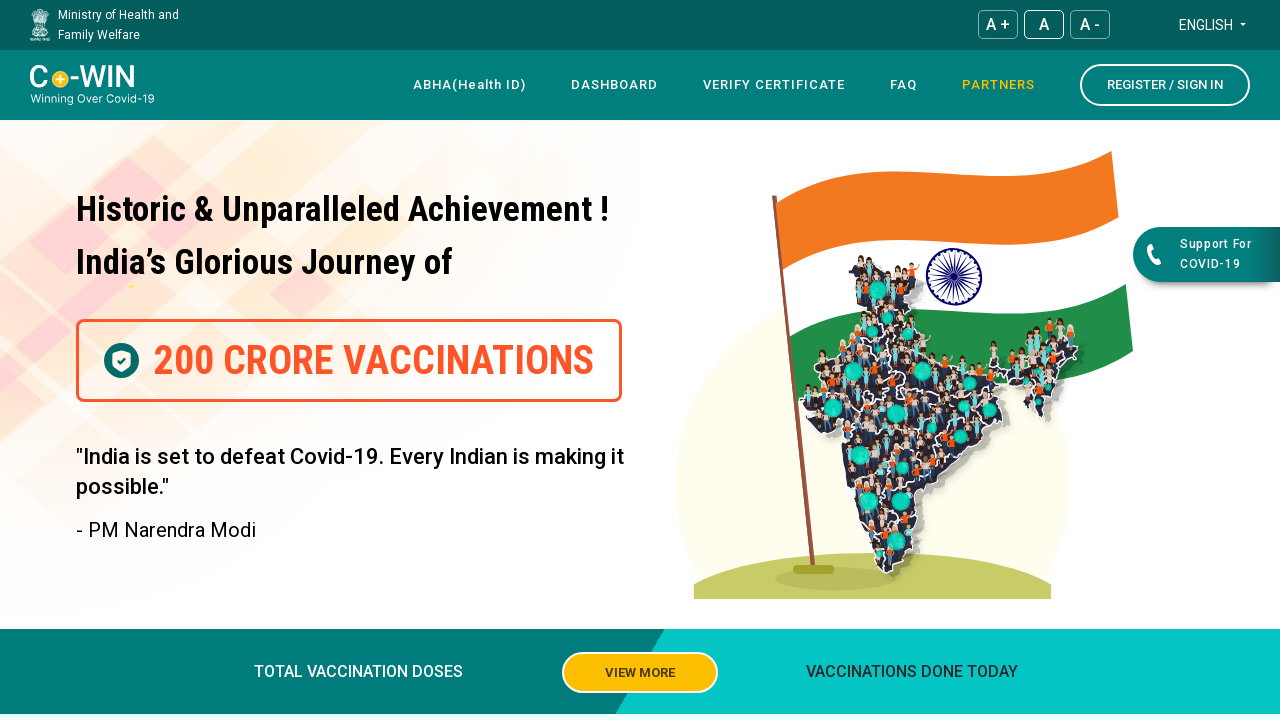

Retrieved all open pages/windows (3 total)
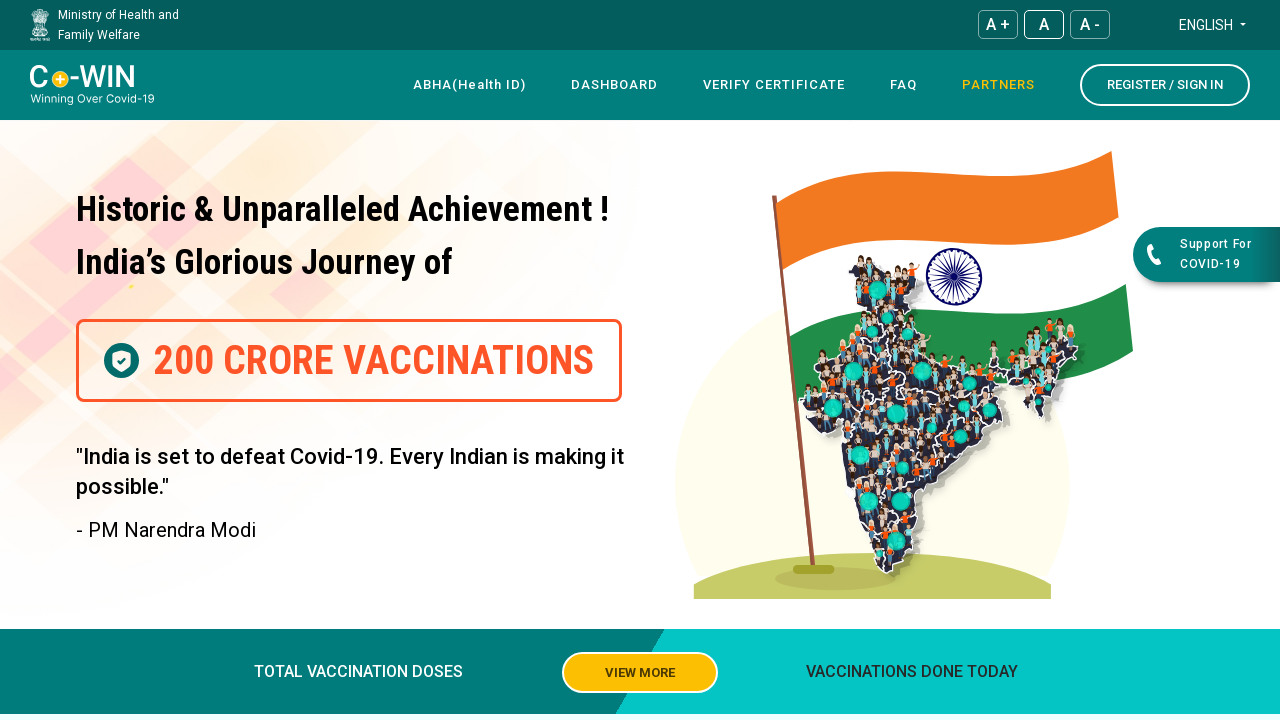

Closed secondary window/tab
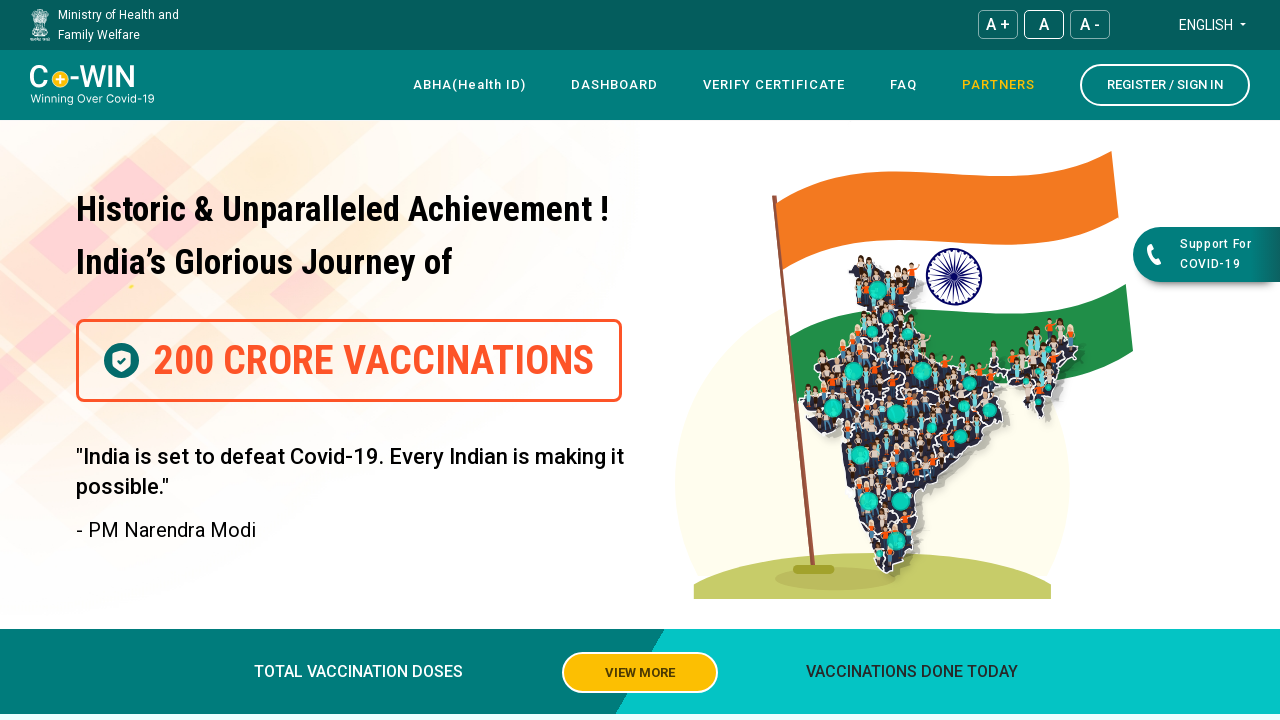

Closed secondary window/tab
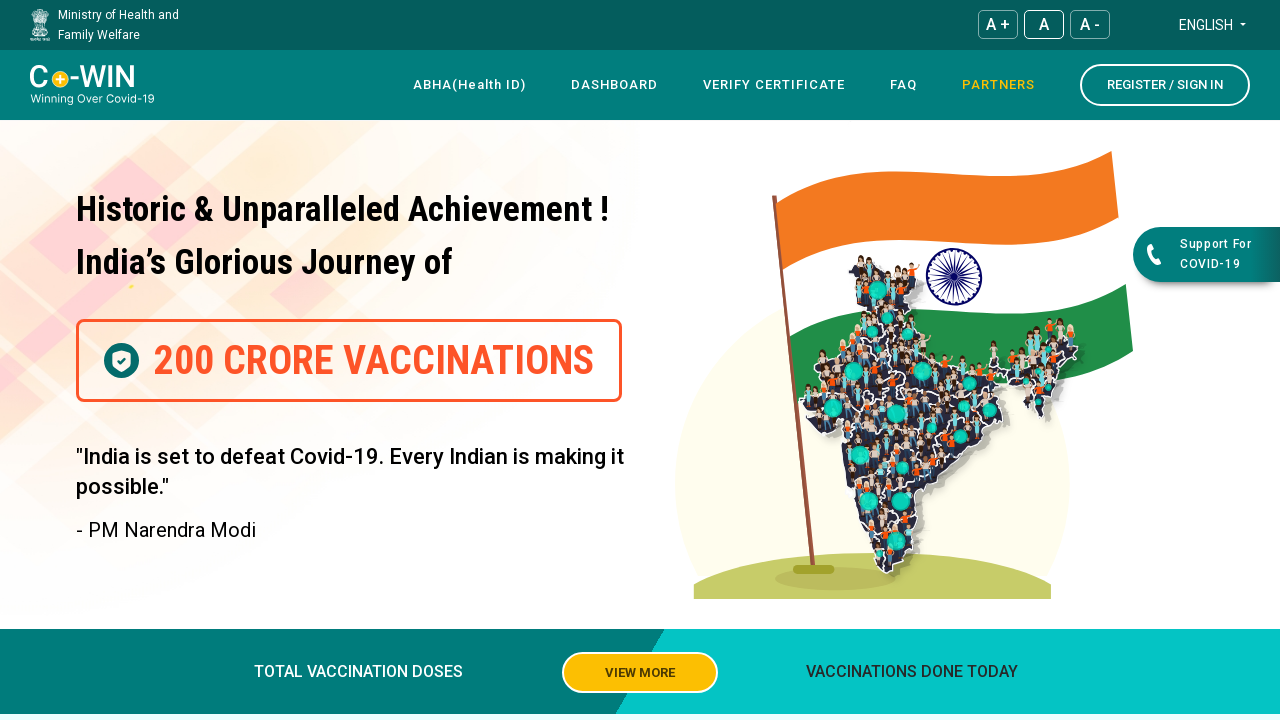

Brought main window to front and set focus
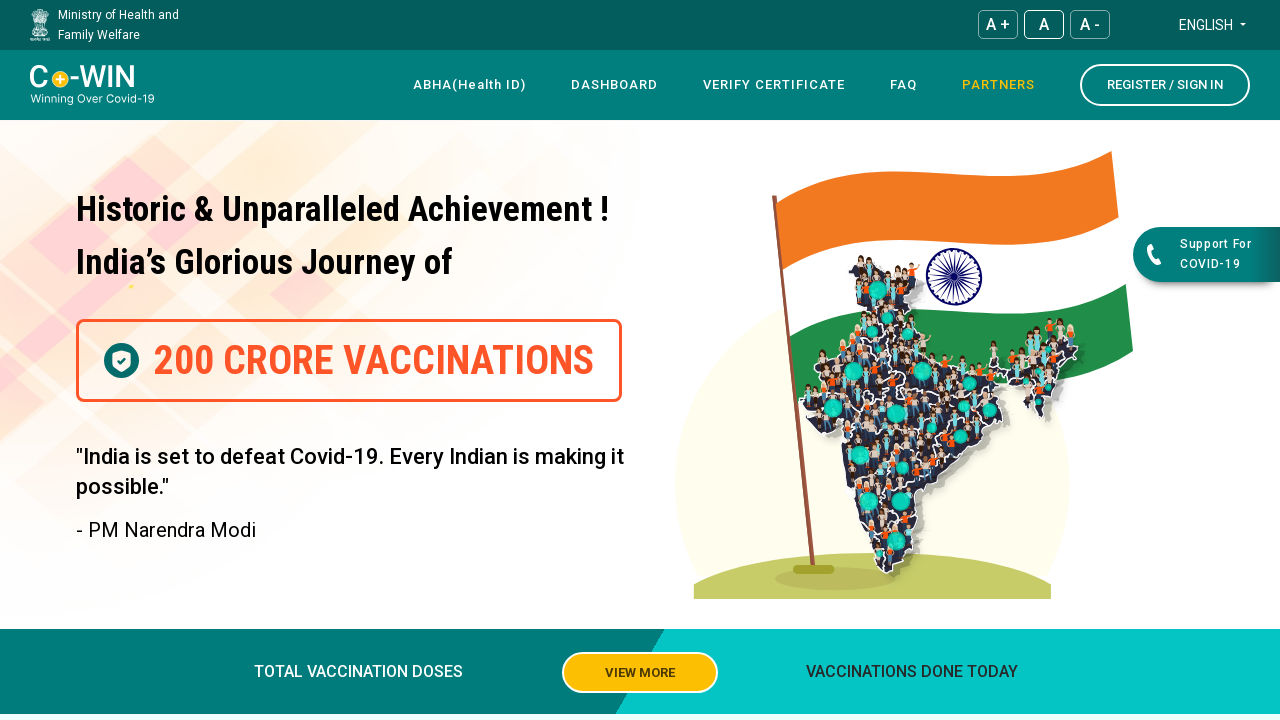

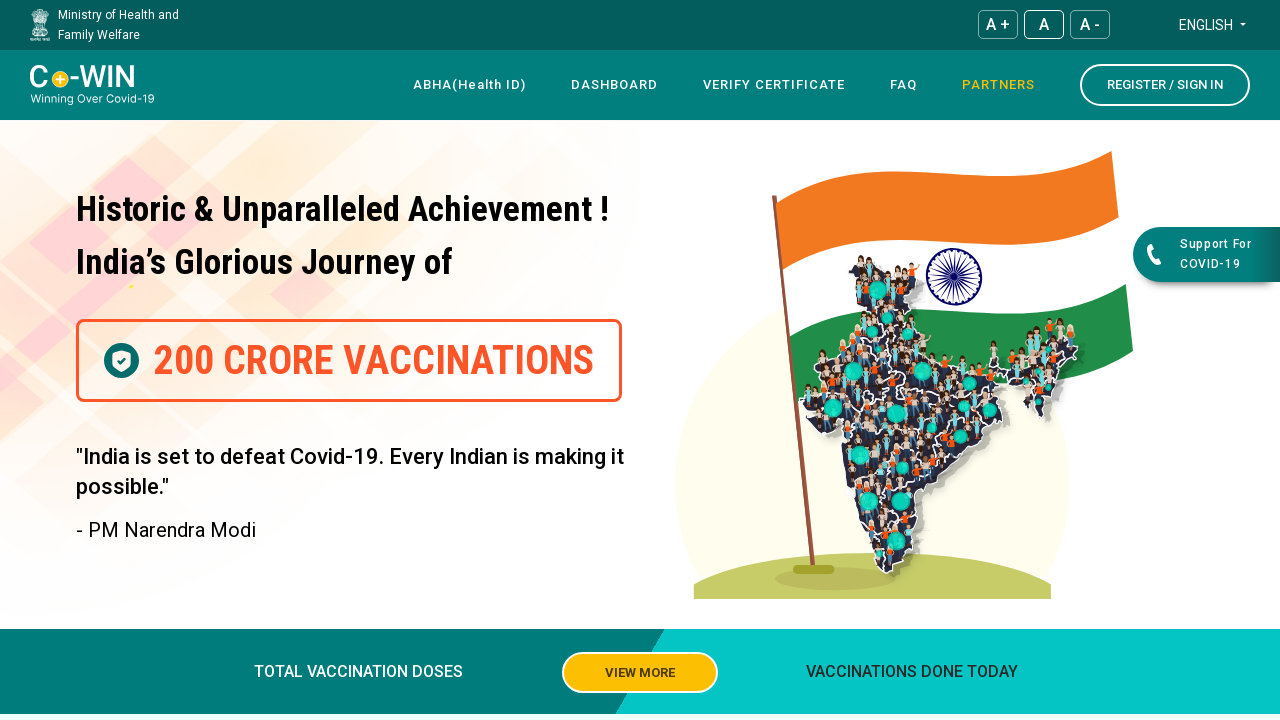